Tests searching questions by category, selecting category as search parameter and clicking search

Starting URL: https://opentdb.com/

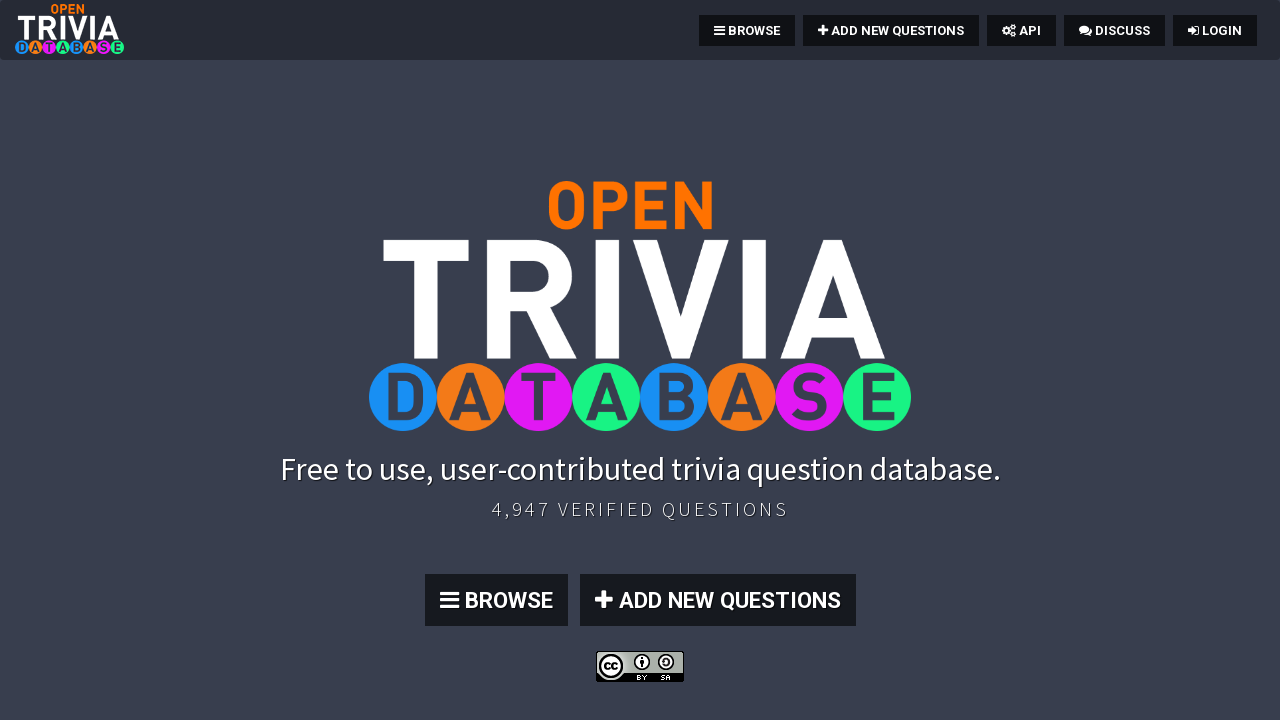

Clicked Browse button to navigate to search page at (496, 600) on a.btn.btn-primary
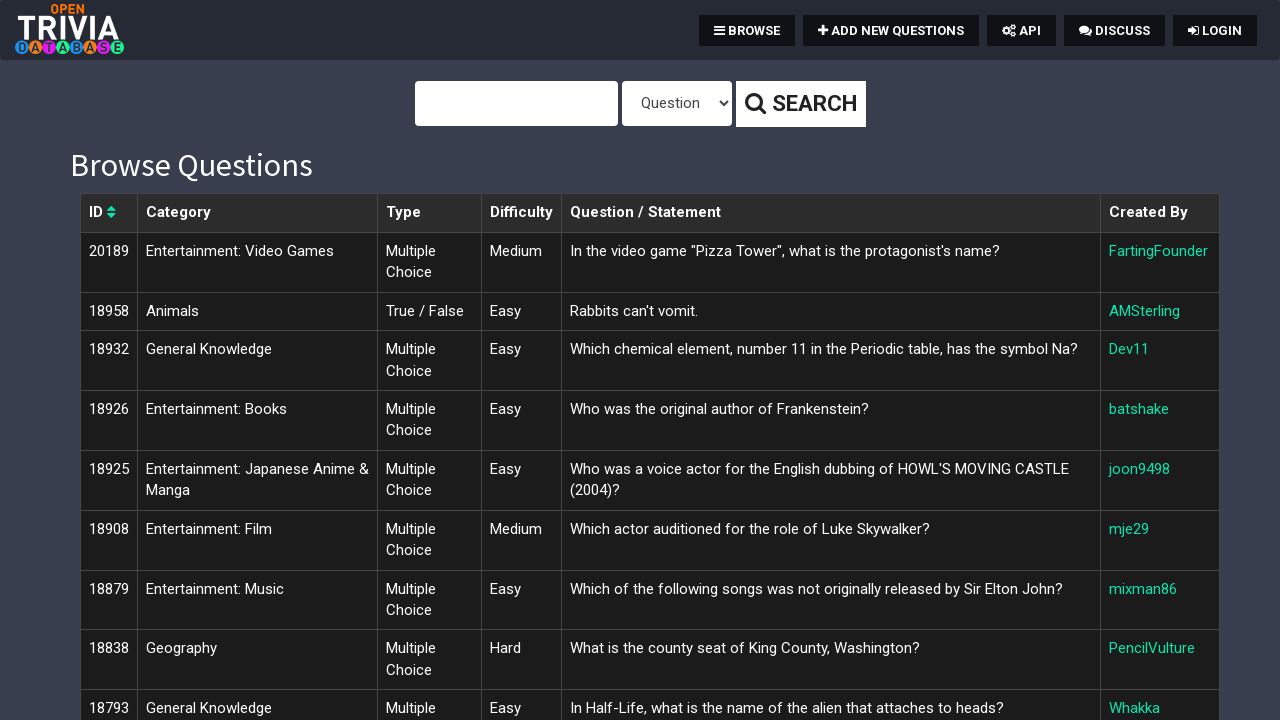

Filled search field with 'Science: Computers' on #query
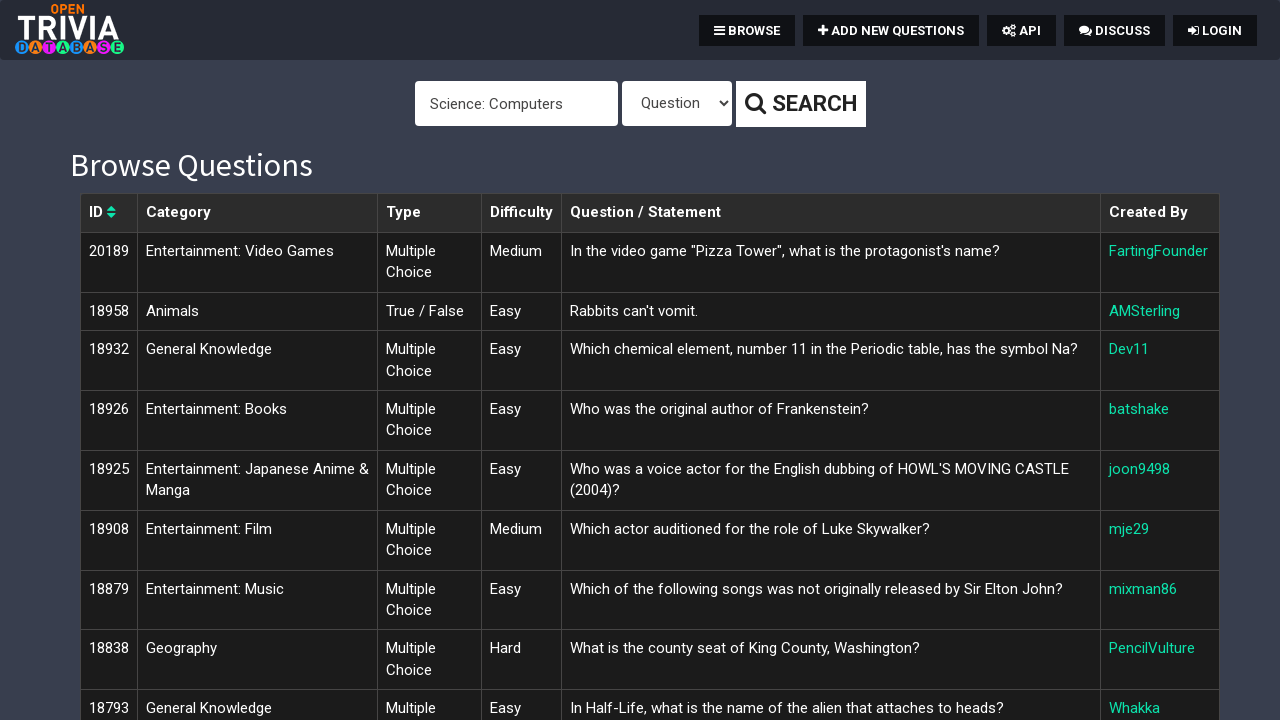

Selected Category as search parameter on select.form-control
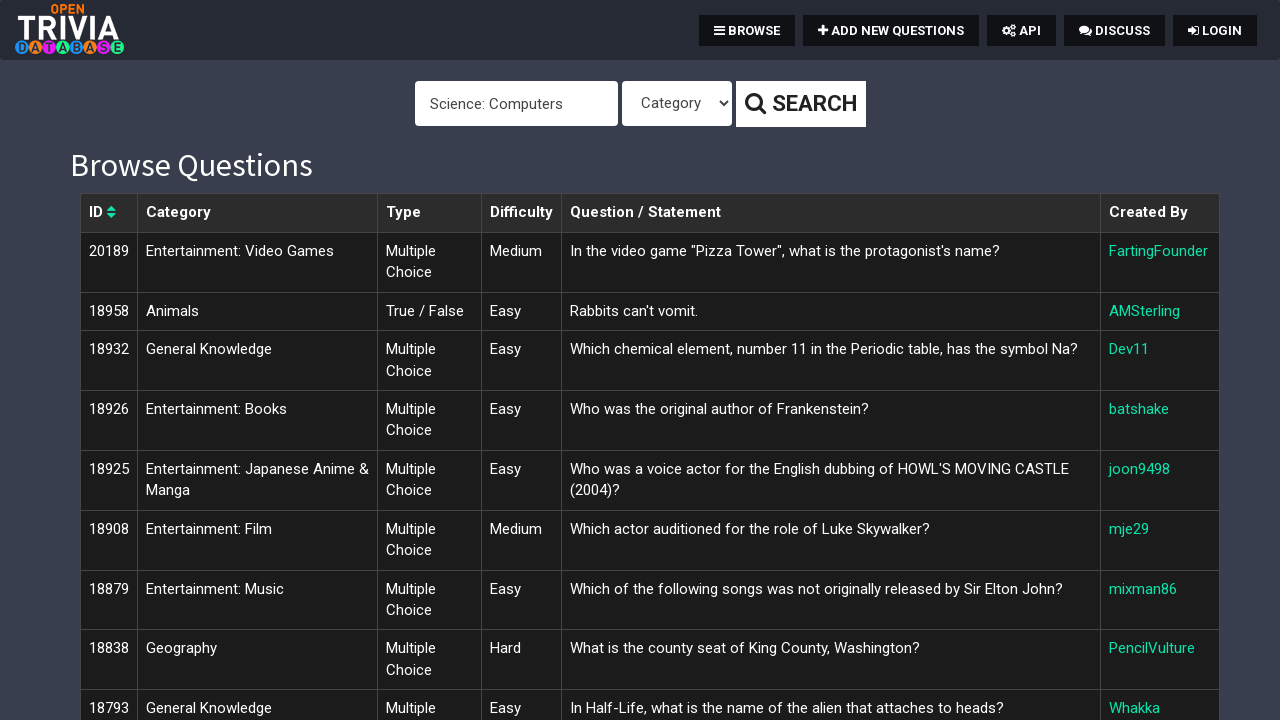

Clicked search button to search by category at (800, 104) on button.btn.btn-sm.btn-default
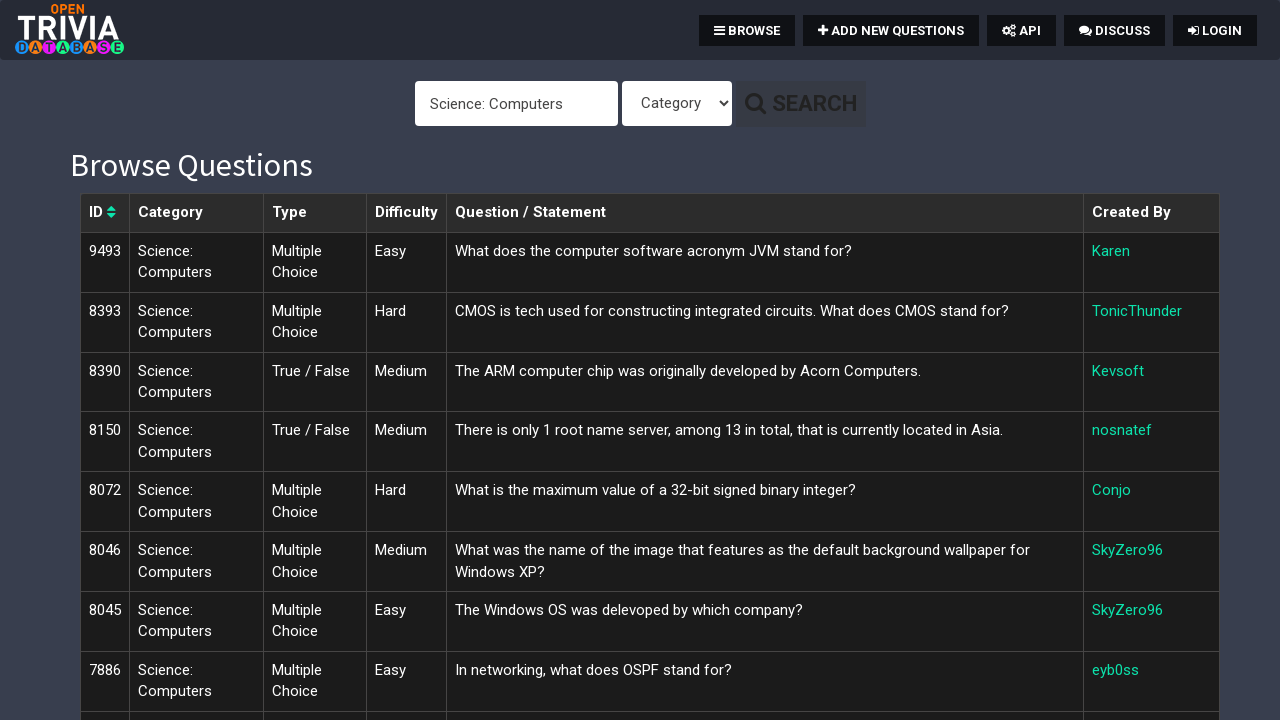

Search results table loaded successfully
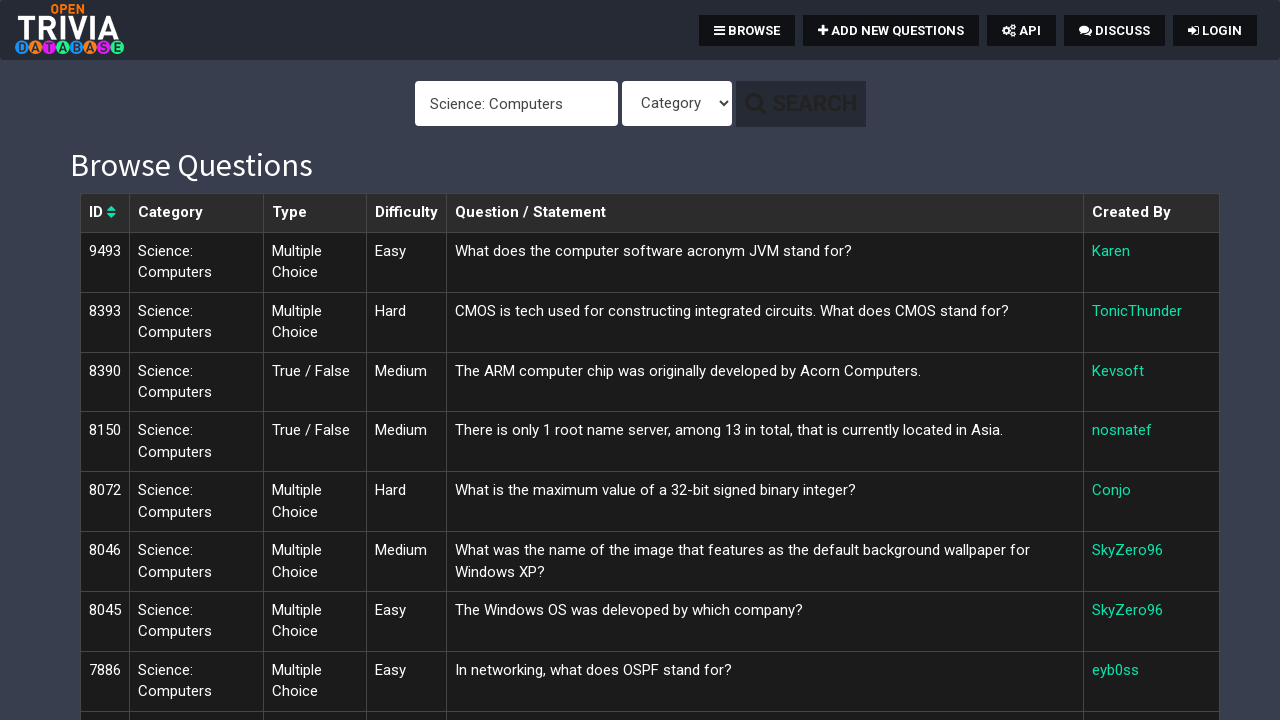

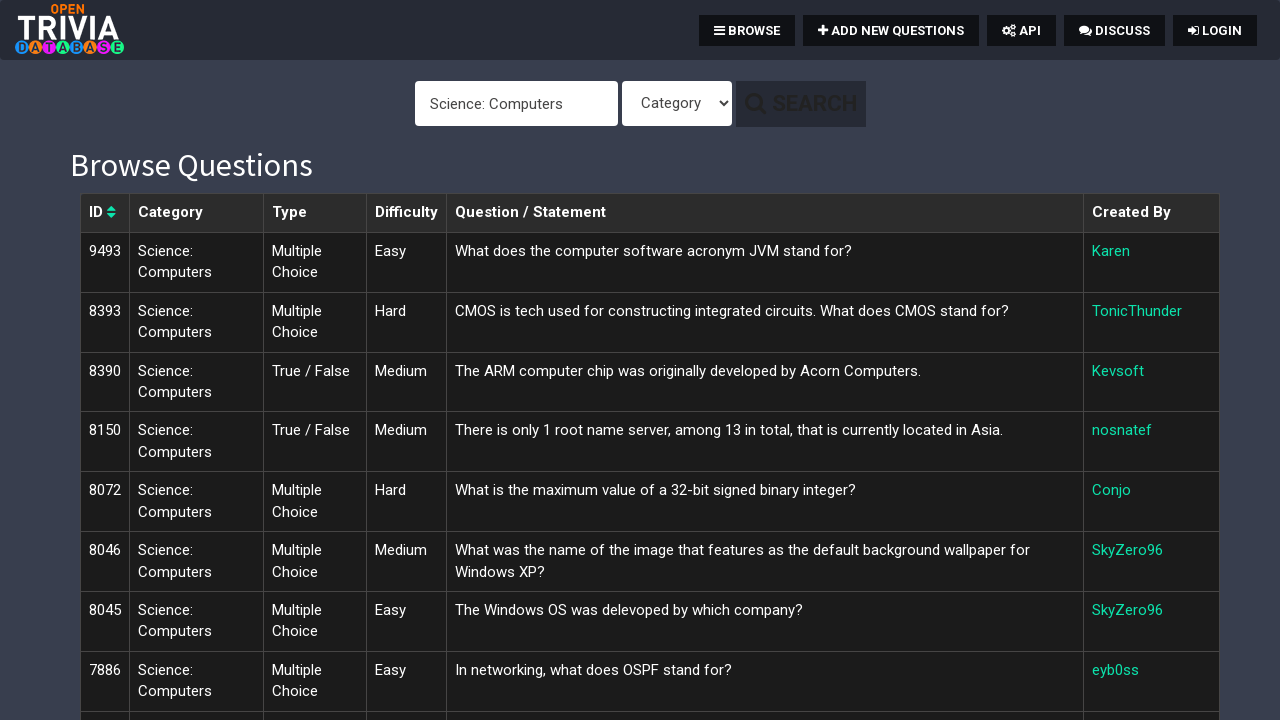